Tests marking individual items as complete by checking their checkboxes

Starting URL: https://demo.playwright.dev/todomvc

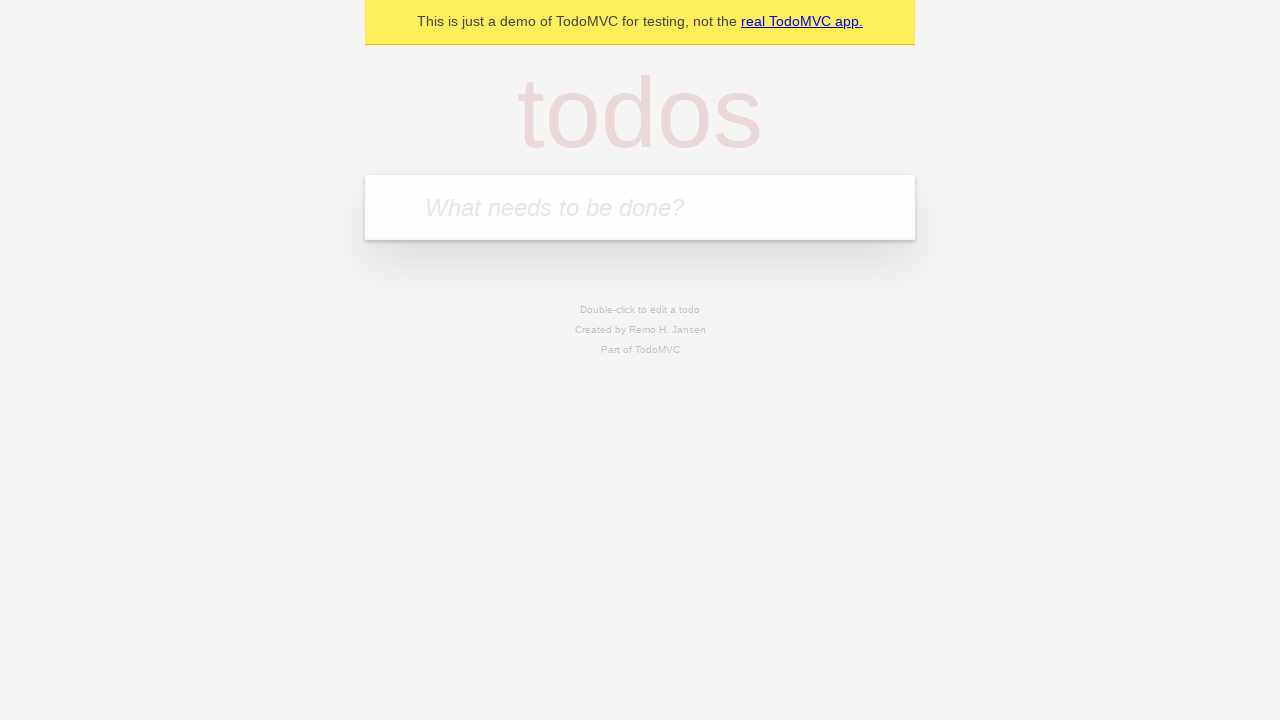

Filled todo input with 'buy some cheese' on internal:attr=[placeholder="What needs to be done?"i]
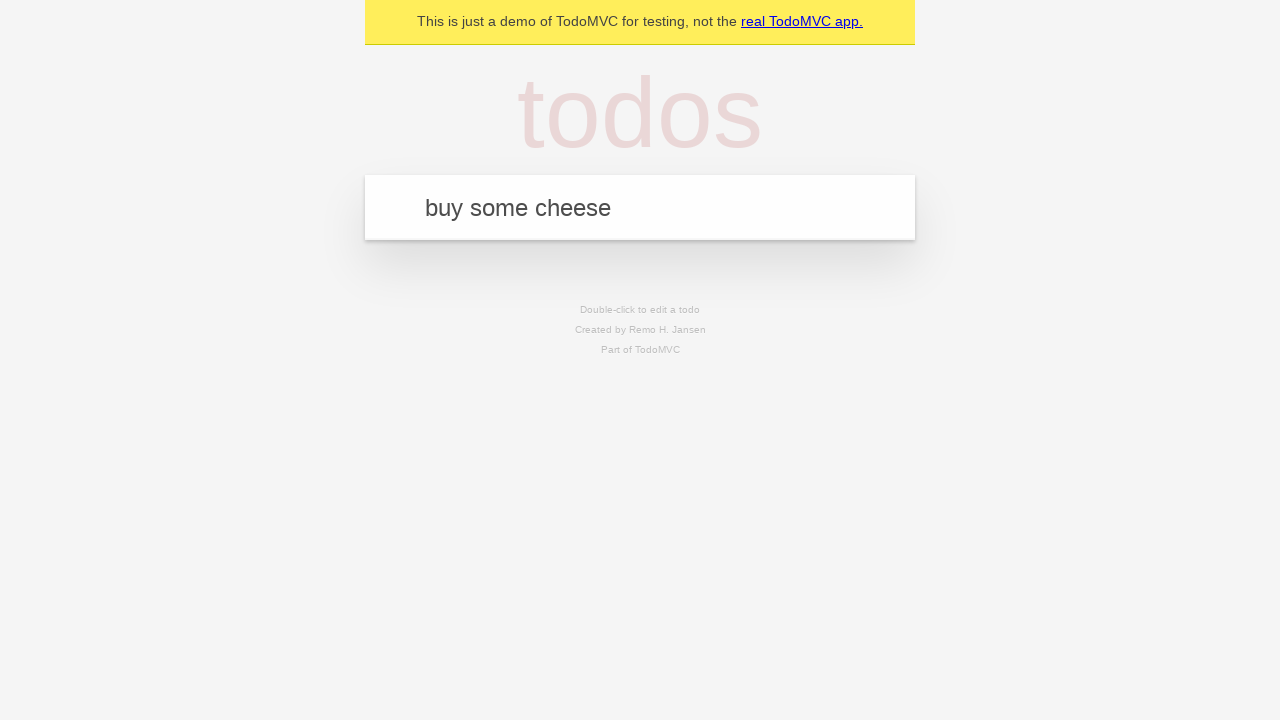

Pressed Enter to add first todo item on internal:attr=[placeholder="What needs to be done?"i]
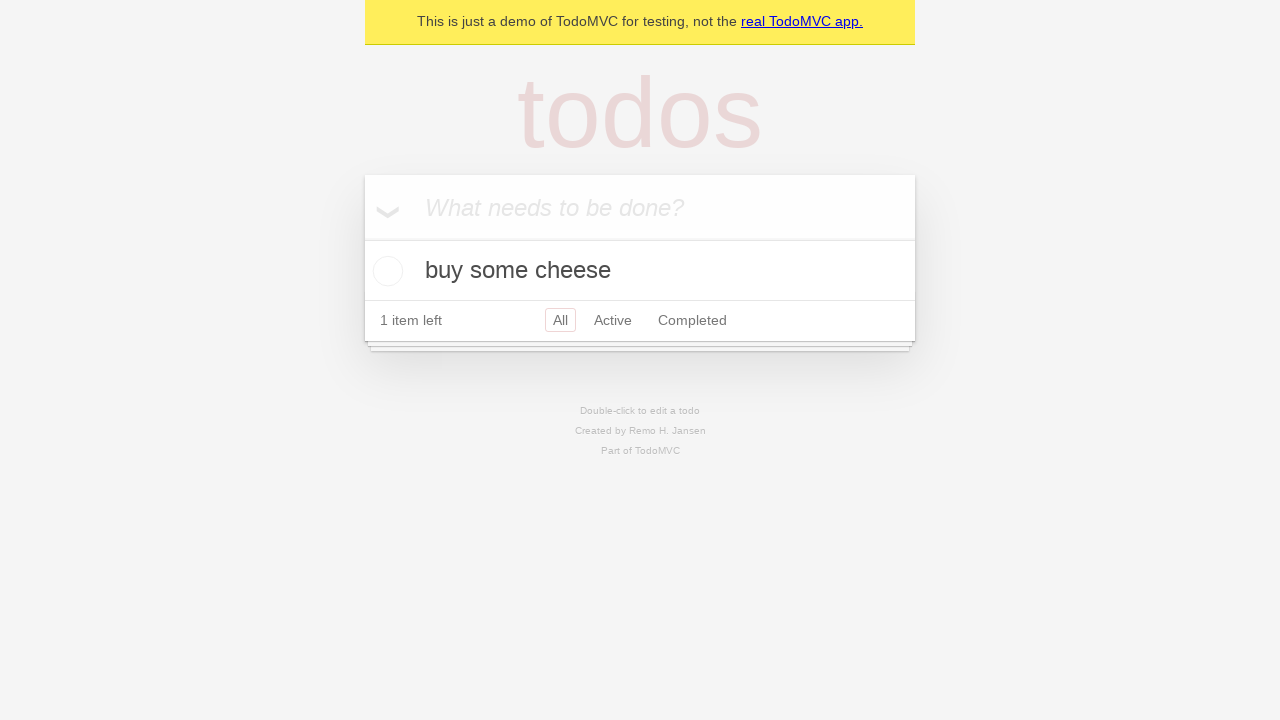

Filled todo input with 'feed the cat' on internal:attr=[placeholder="What needs to be done?"i]
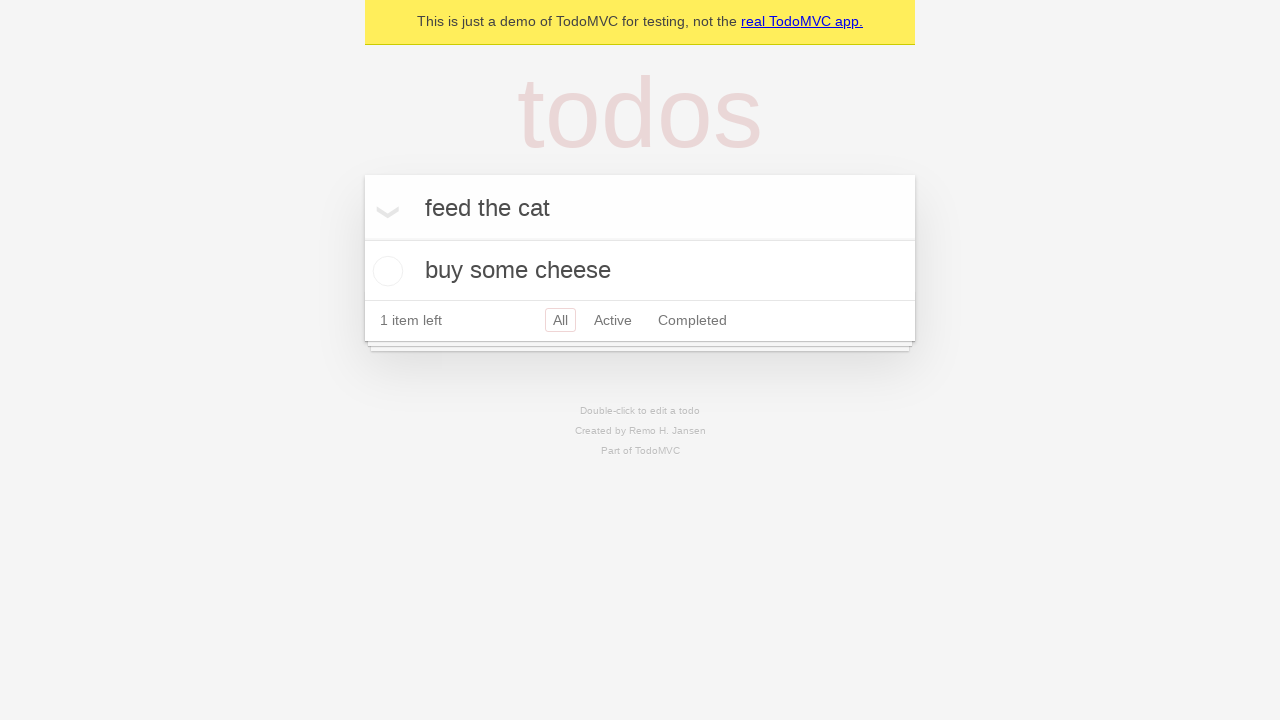

Pressed Enter to add second todo item on internal:attr=[placeholder="What needs to be done?"i]
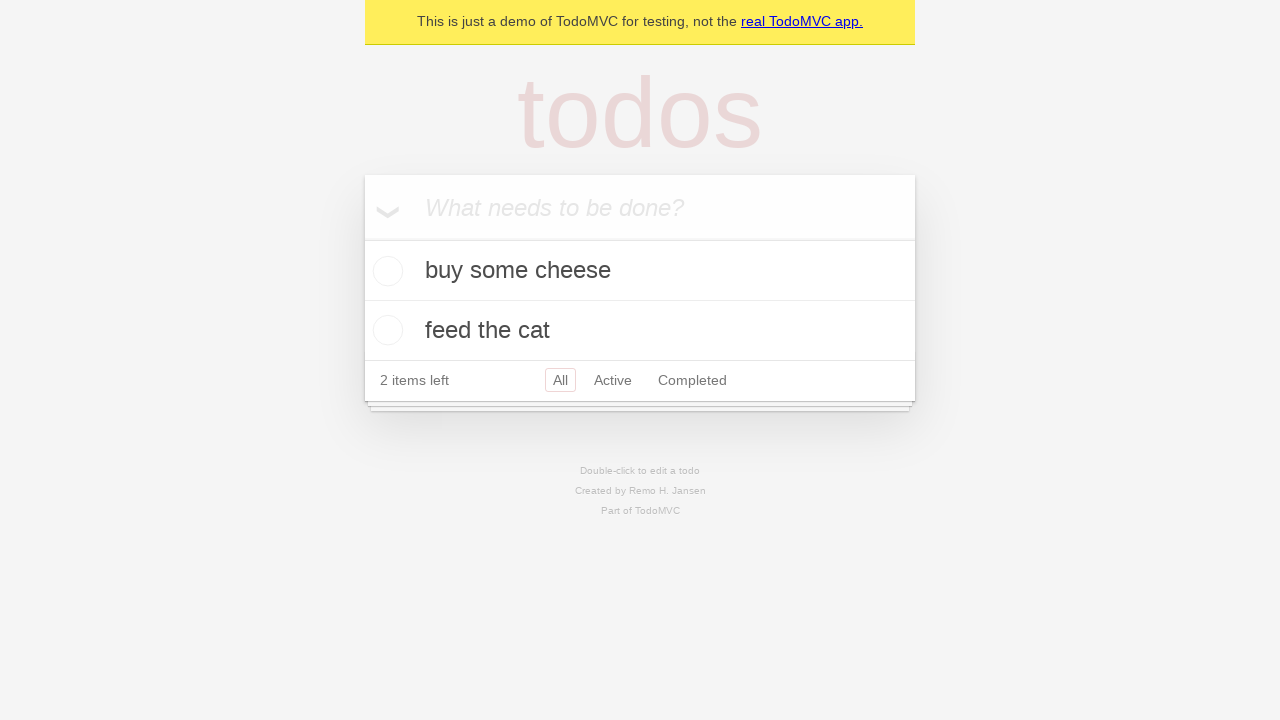

Checked checkbox for first todo item 'buy some cheese' at (385, 271) on [data-testid='todo-item'] >> nth=0 >> internal:role=checkbox
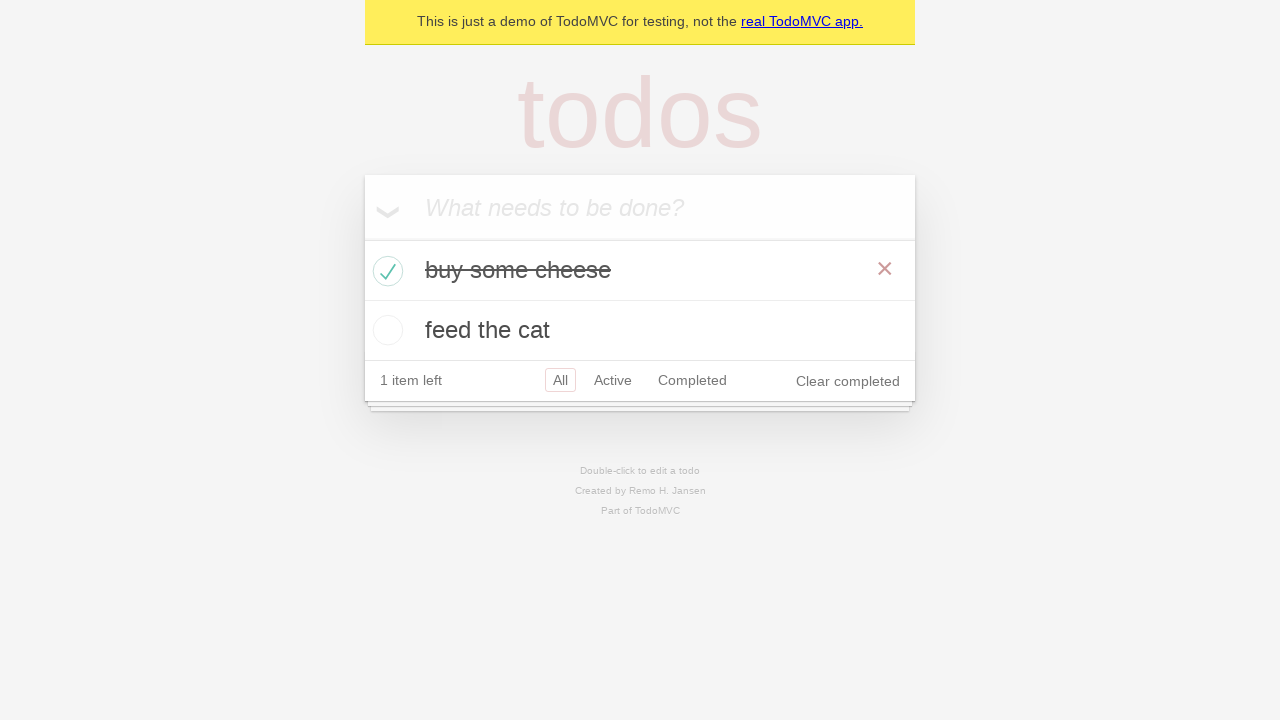

Checked checkbox for second todo item 'feed the cat' at (385, 330) on [data-testid='todo-item'] >> nth=1 >> internal:role=checkbox
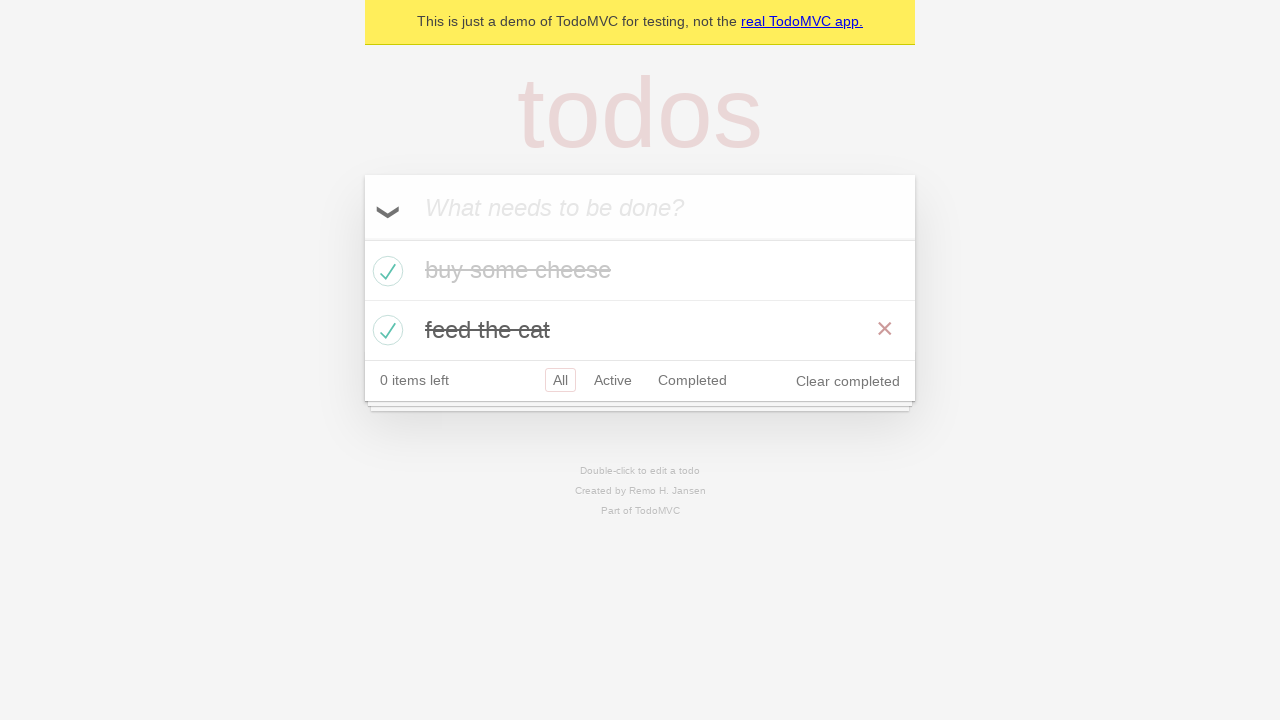

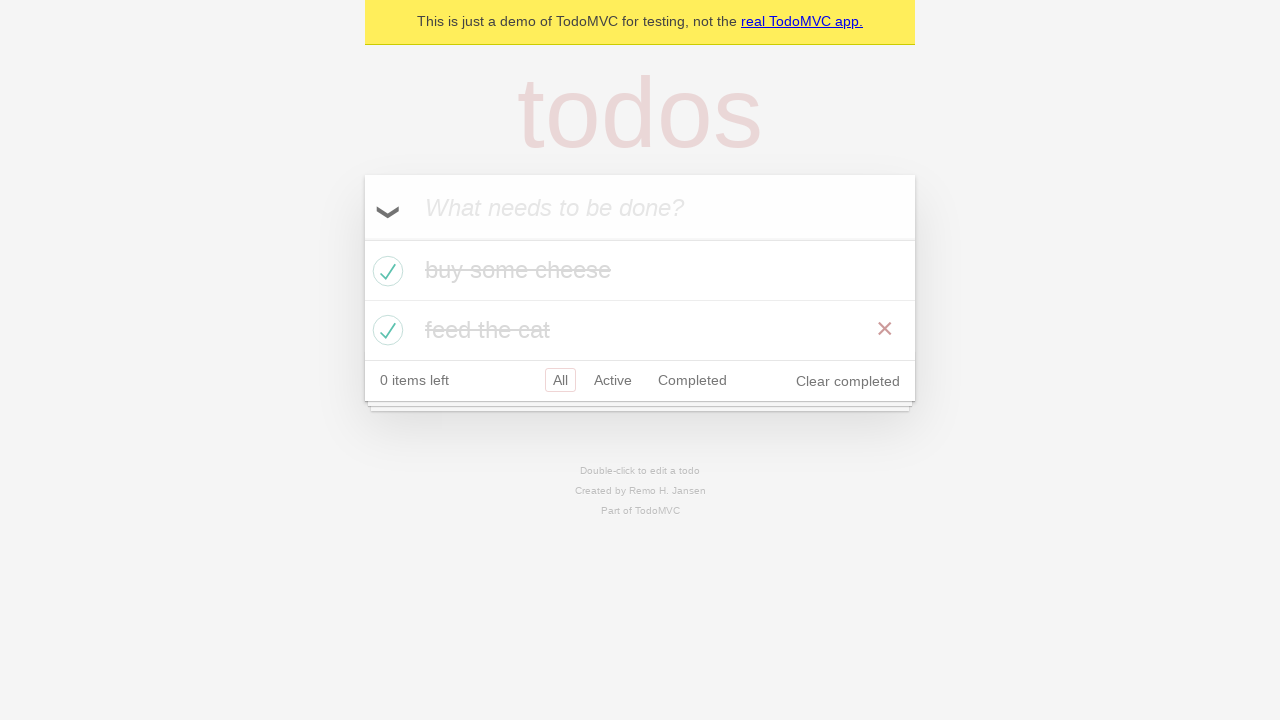